Tests the Practice Form on DemoQA by navigating to the Forms section and filling out a student registration form with name, email, gender, mobile number, date of birth, subjects, and hobbies fields.

Starting URL: https://demoqa.com/

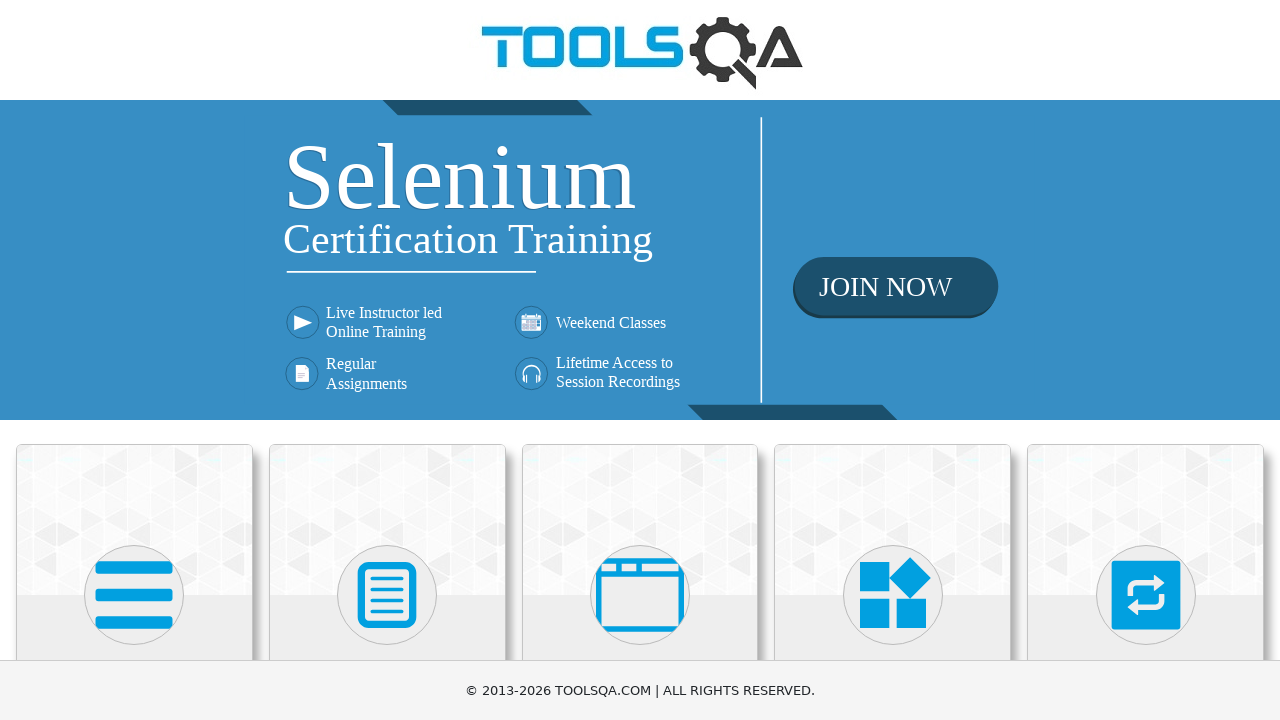

Clicked on Forms menu item at (387, 360) on text=Forms
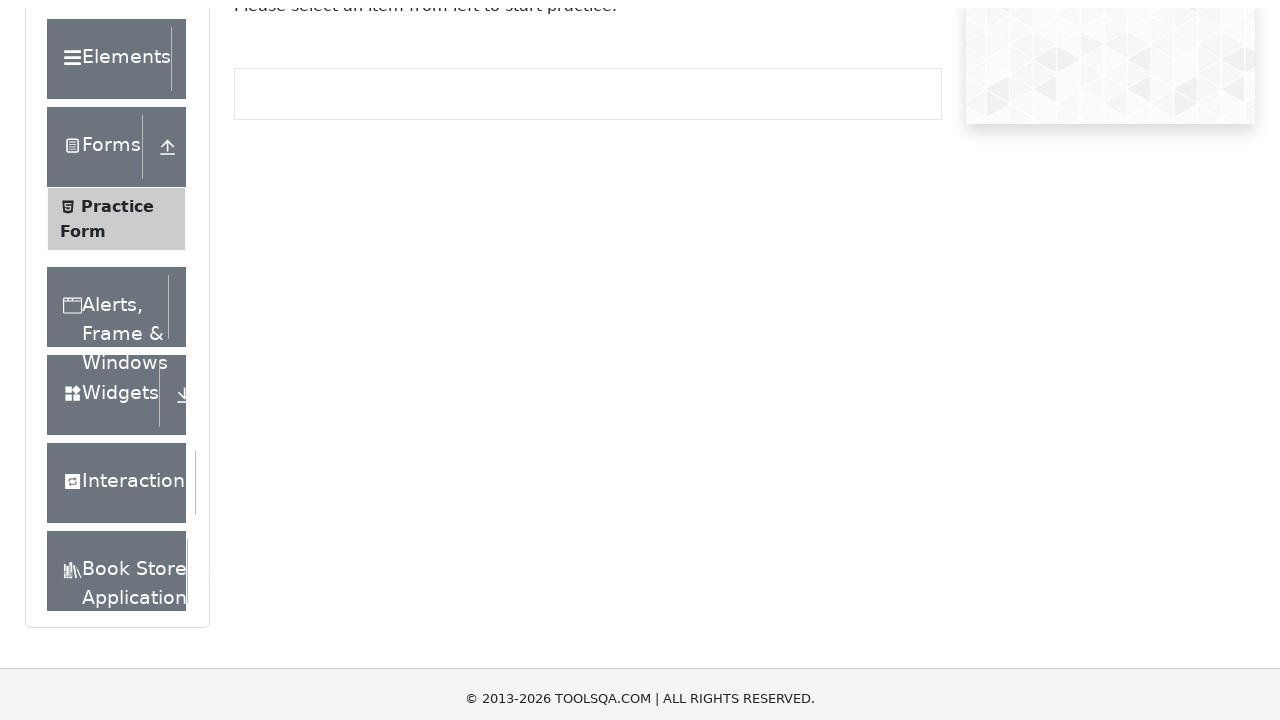

Practice Form link appeared
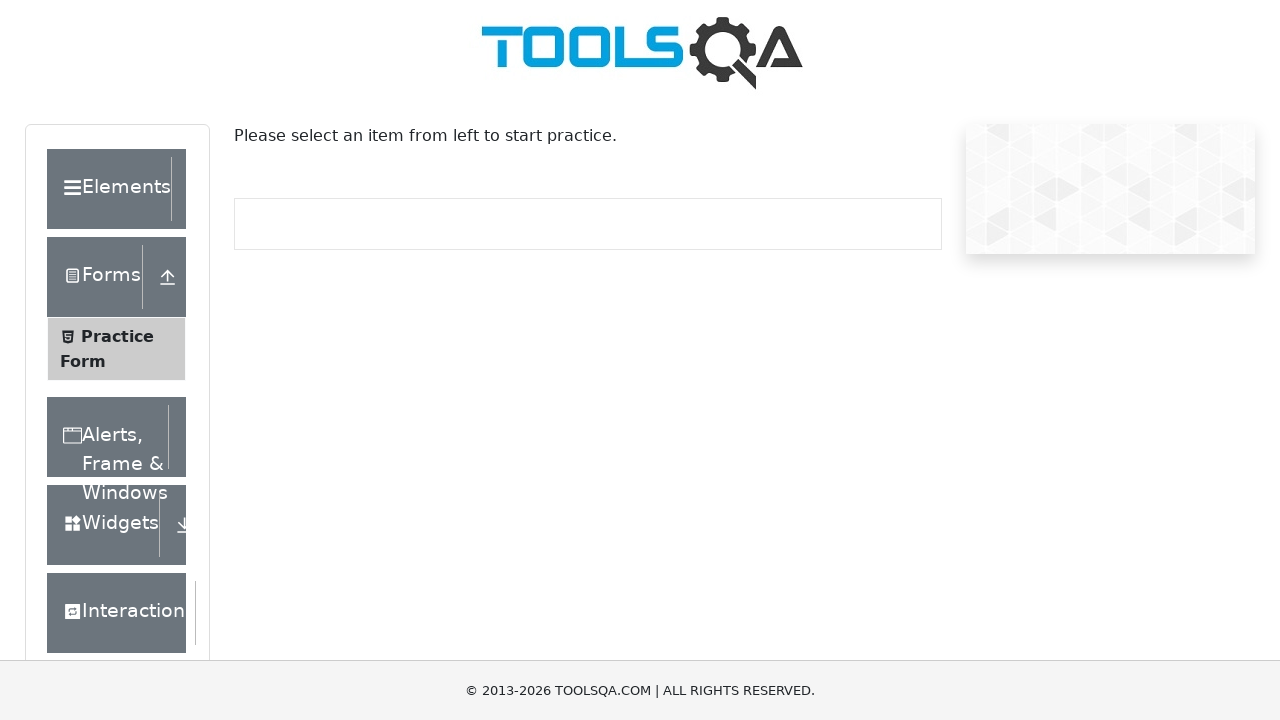

Clicked on Practice Form link at (117, 336) on text=Practice Form
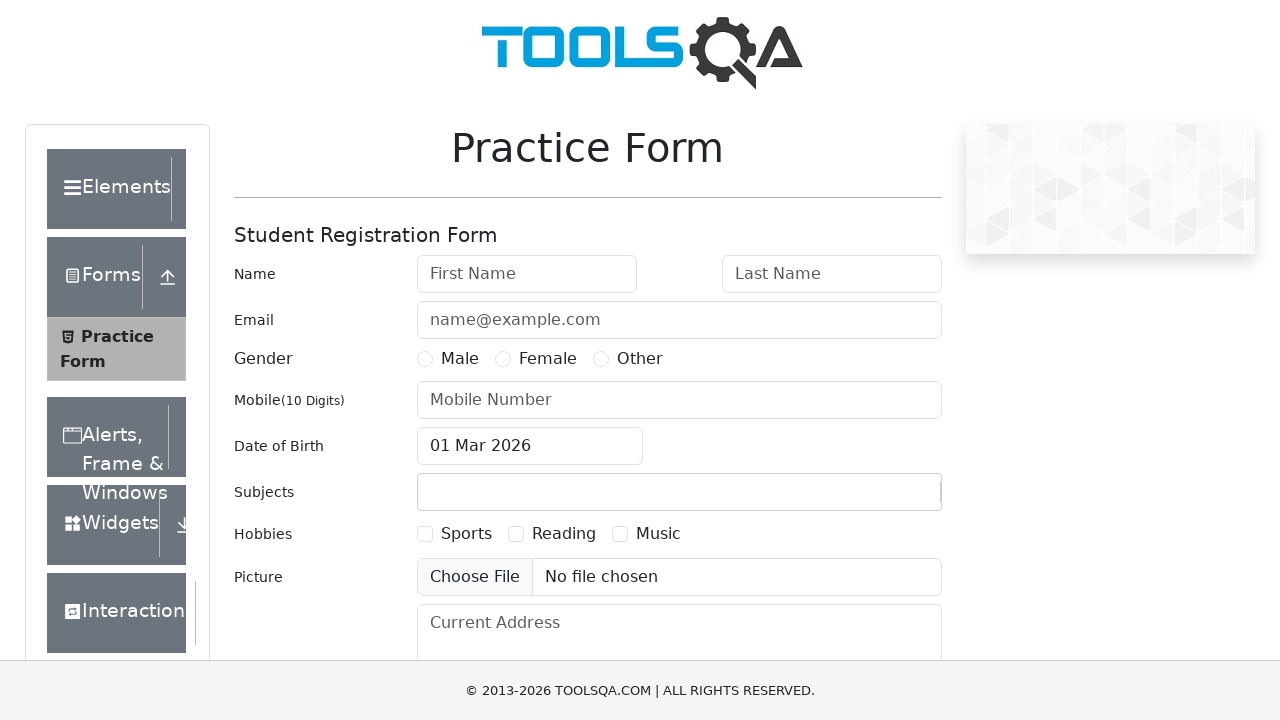

Student Registration Form loaded
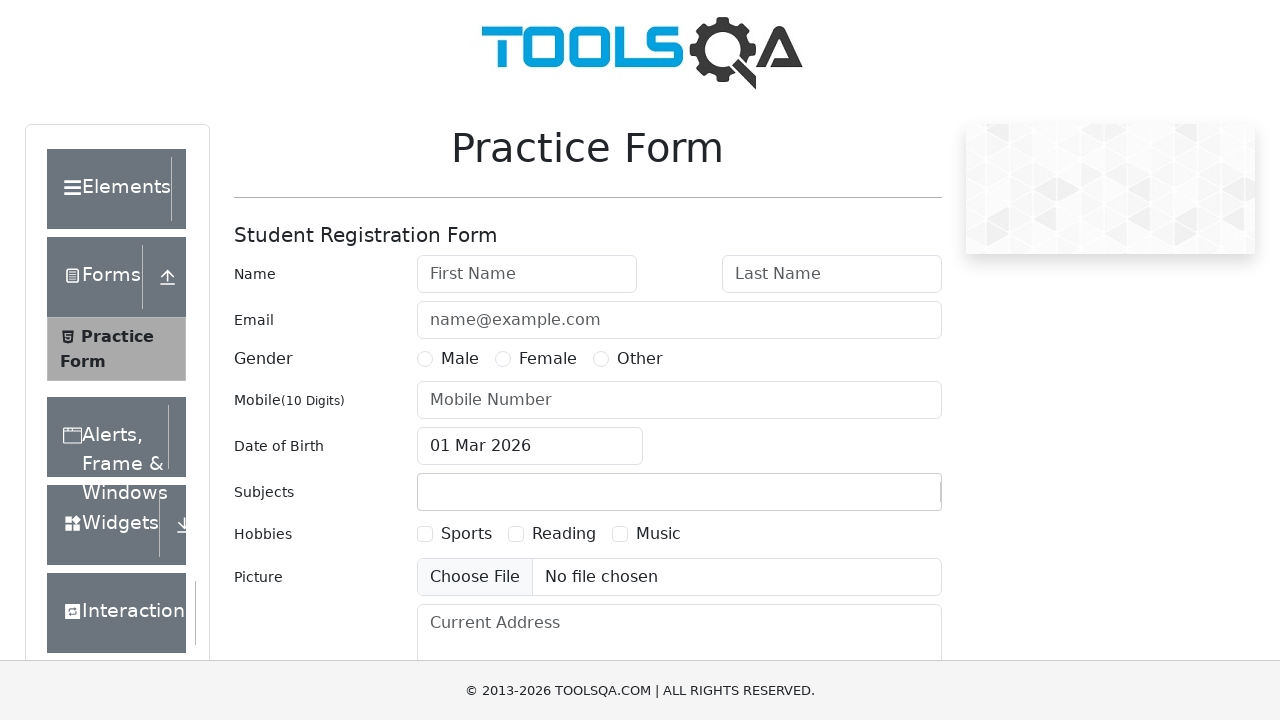

Filled first name field with 'Topgun' on #firstName
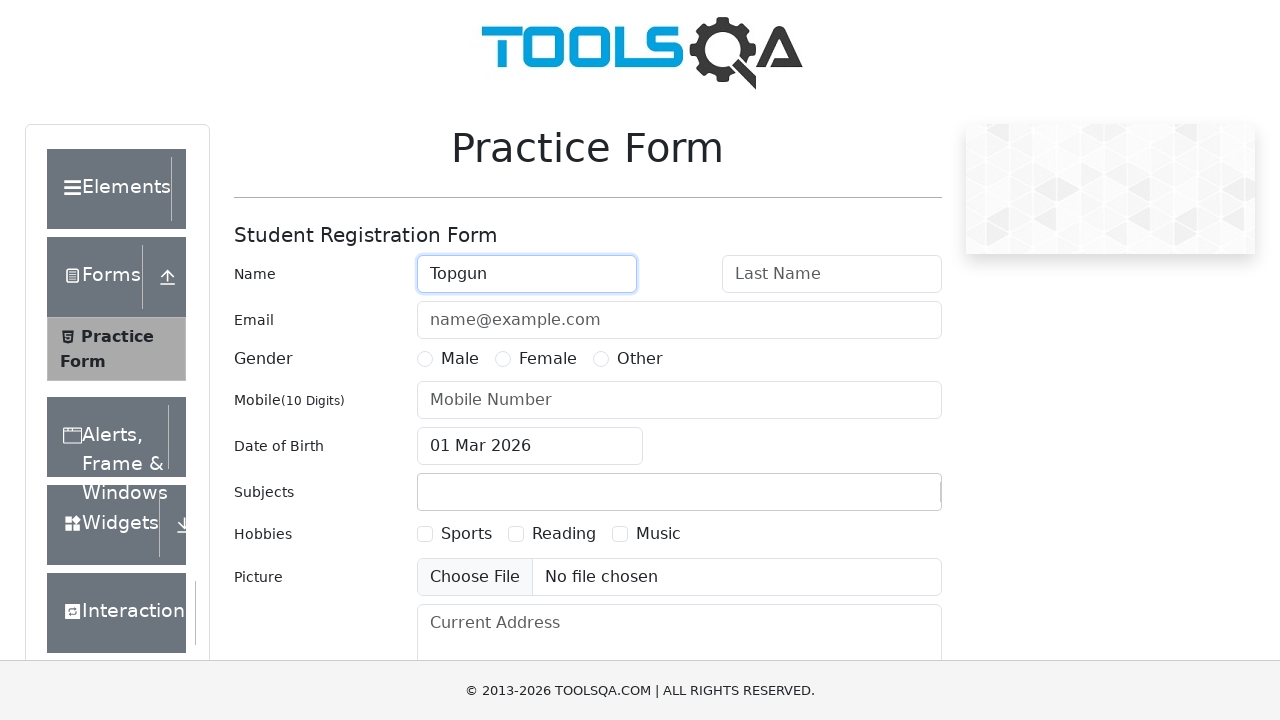

Filled last name field with 'Maverick' on #lastName
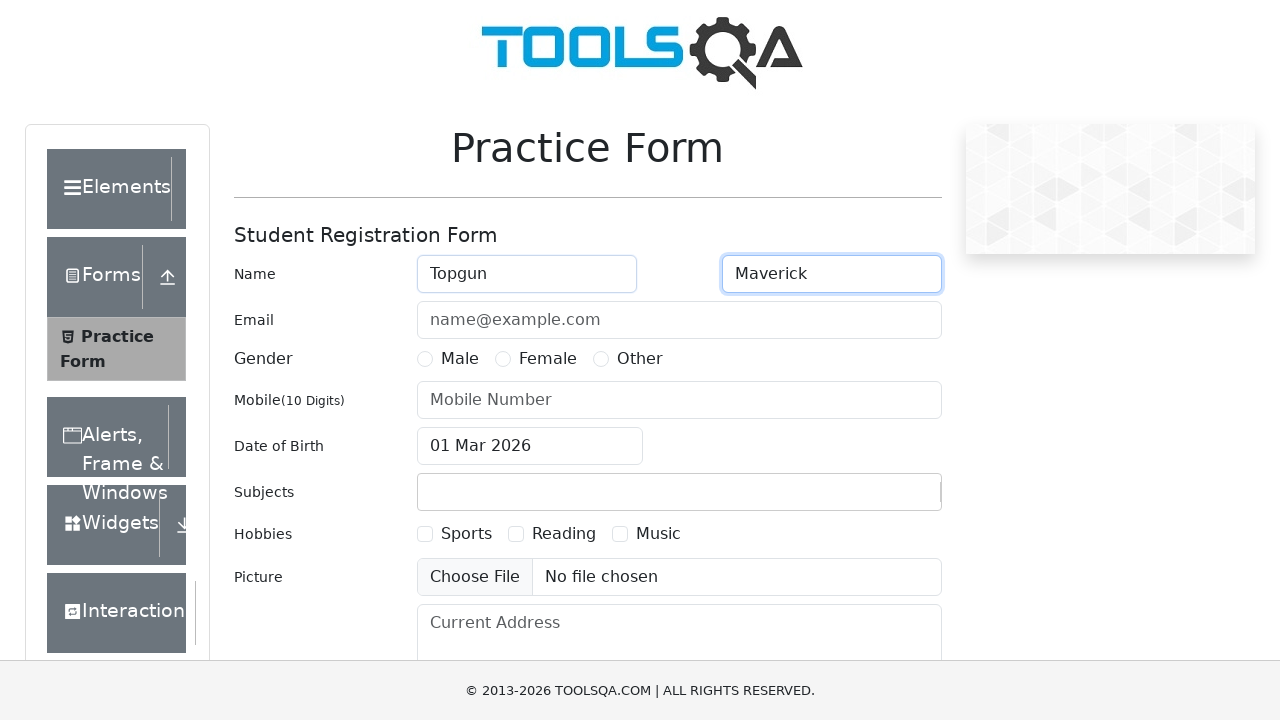

Filled email field with 'marverick@gmail.com' on #userEmail
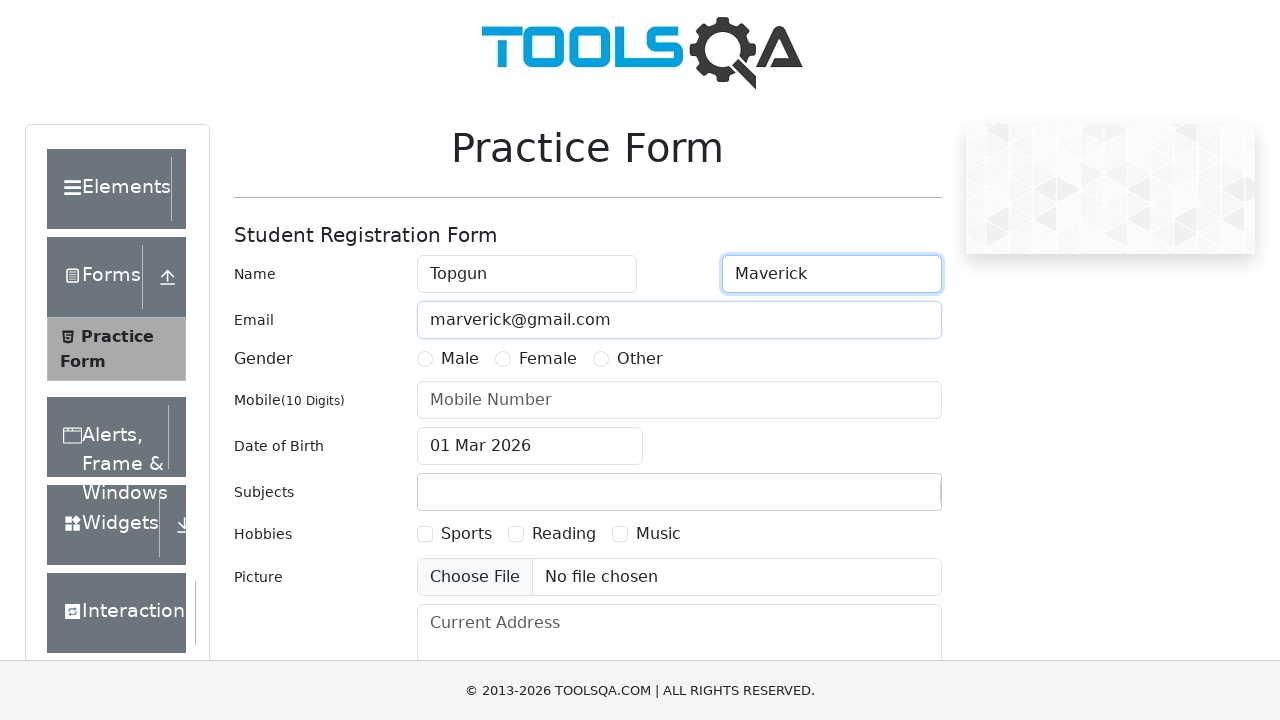

Selected Male gender option at (460, 359) on label[for='gender-radio-1']
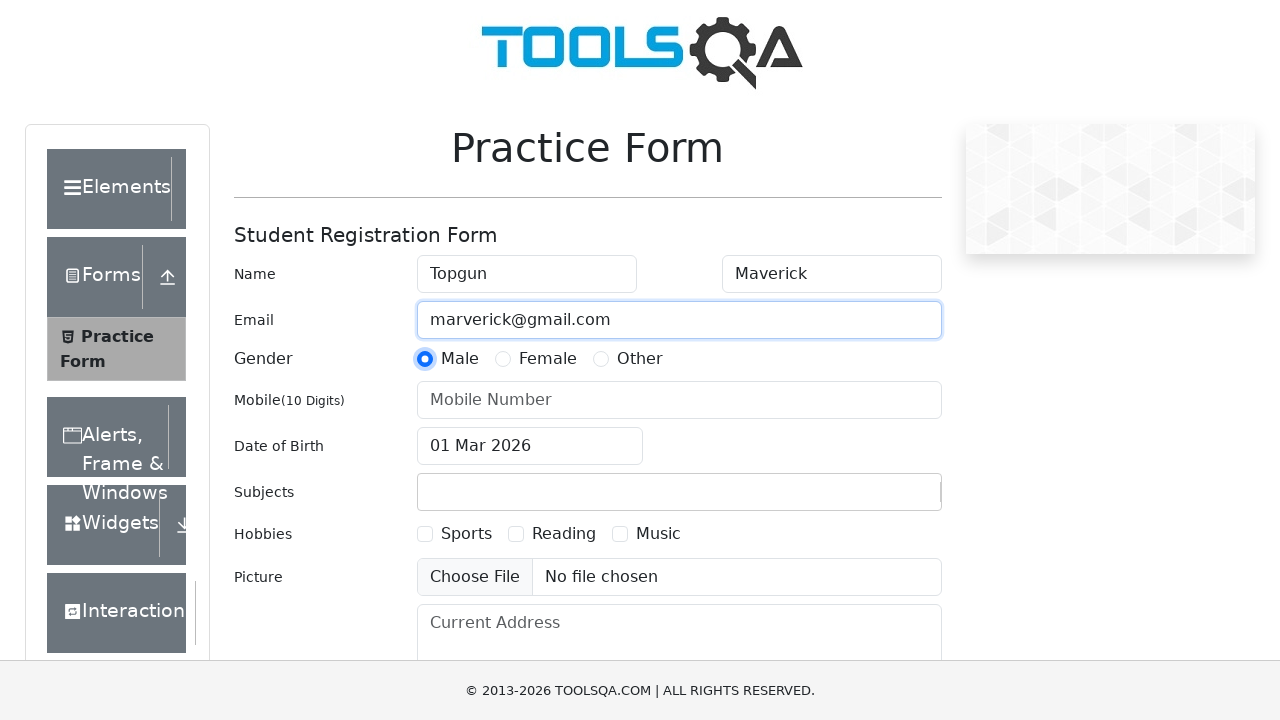

Filled mobile number field with '0812345678' on #userNumber
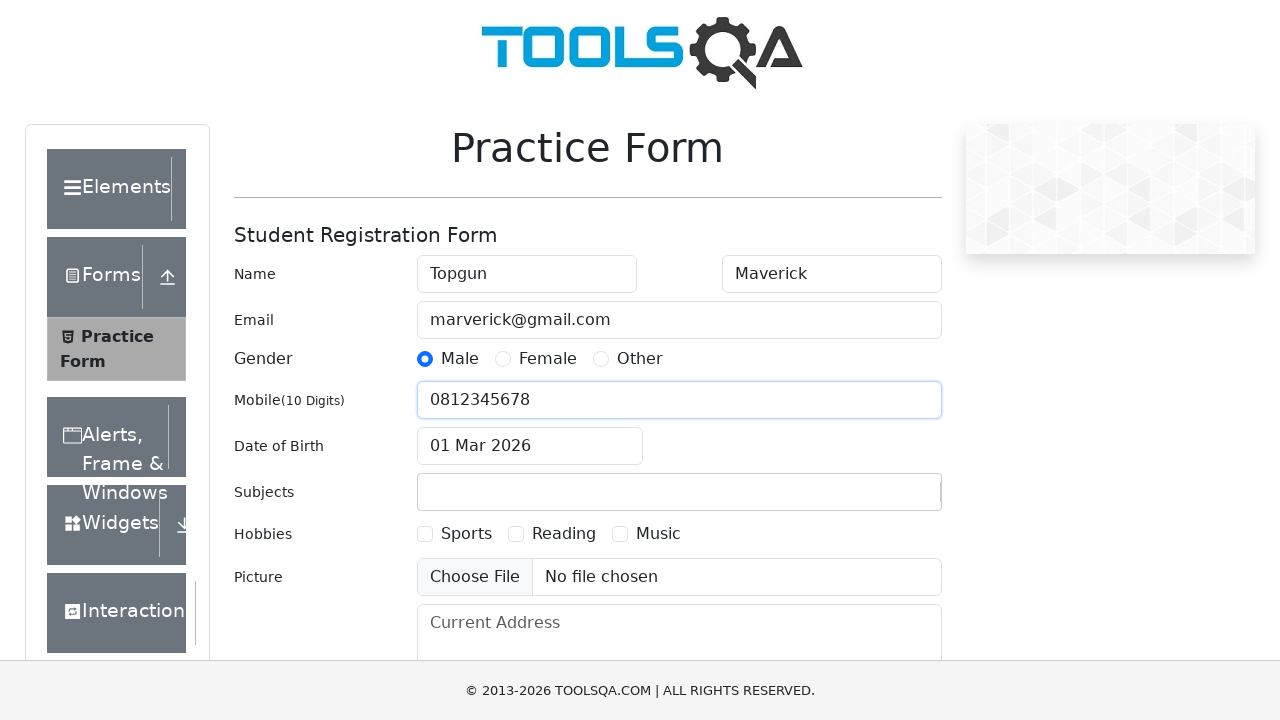

Clicked on Date of Birth field at (530, 446) on #dateOfBirthInput
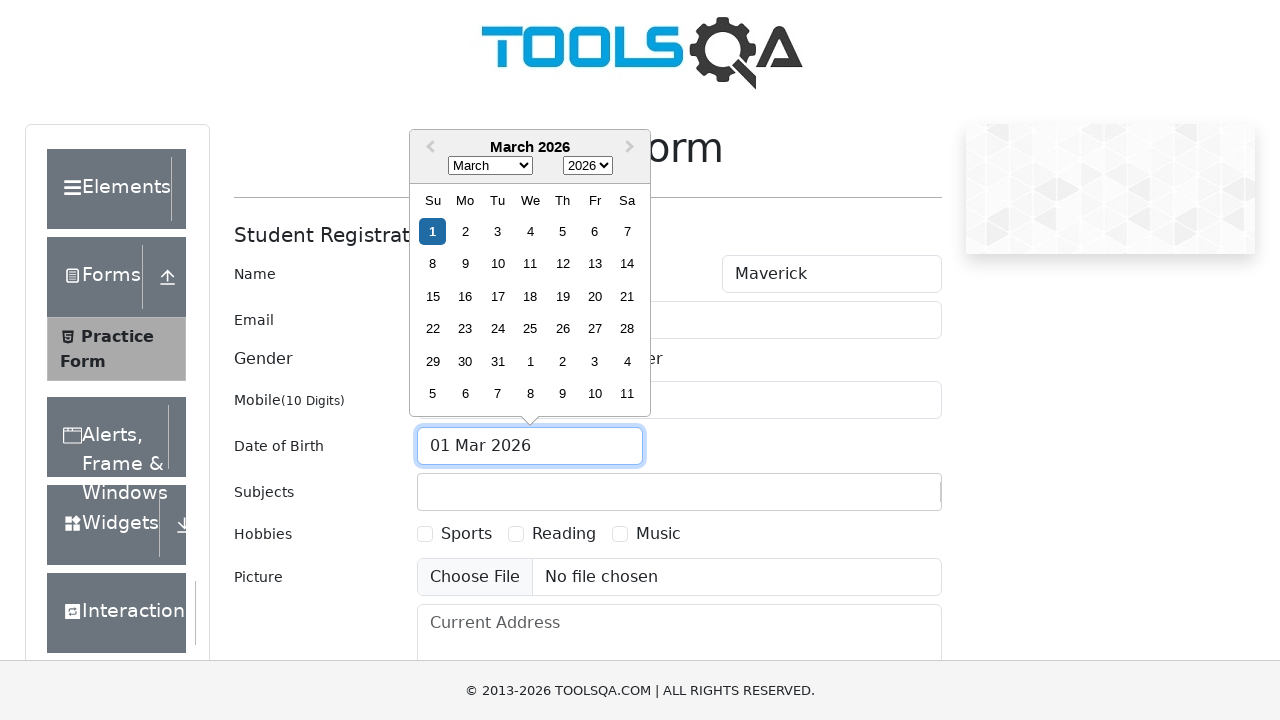

Closed date picker by pressing Escape
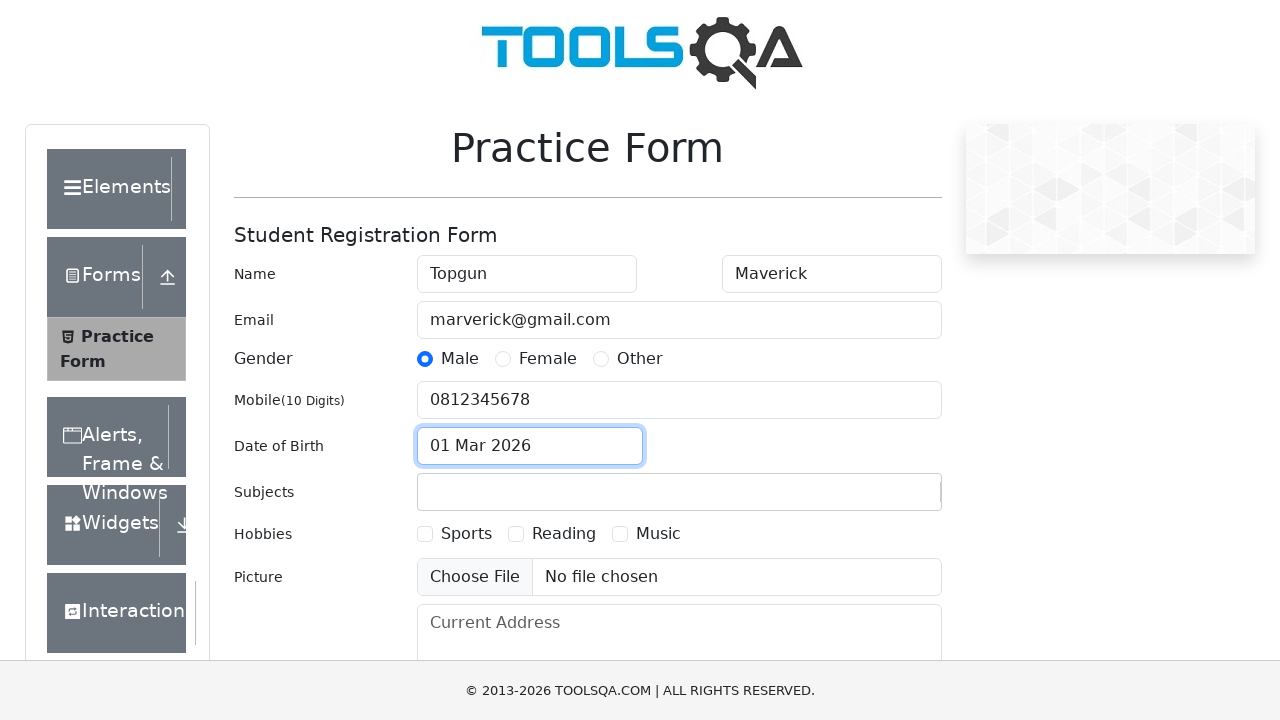

Filled subjects field with 'Developer' on #subjectsInput
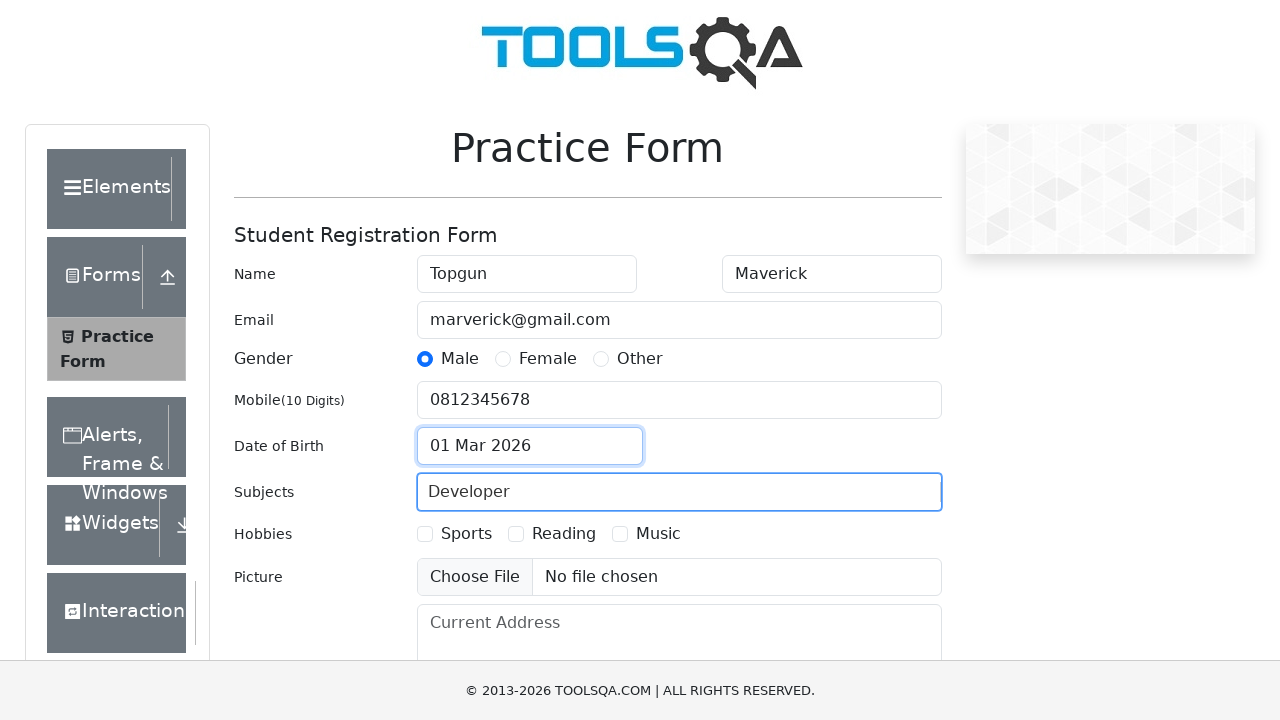

Pressed Enter to confirm subject entry
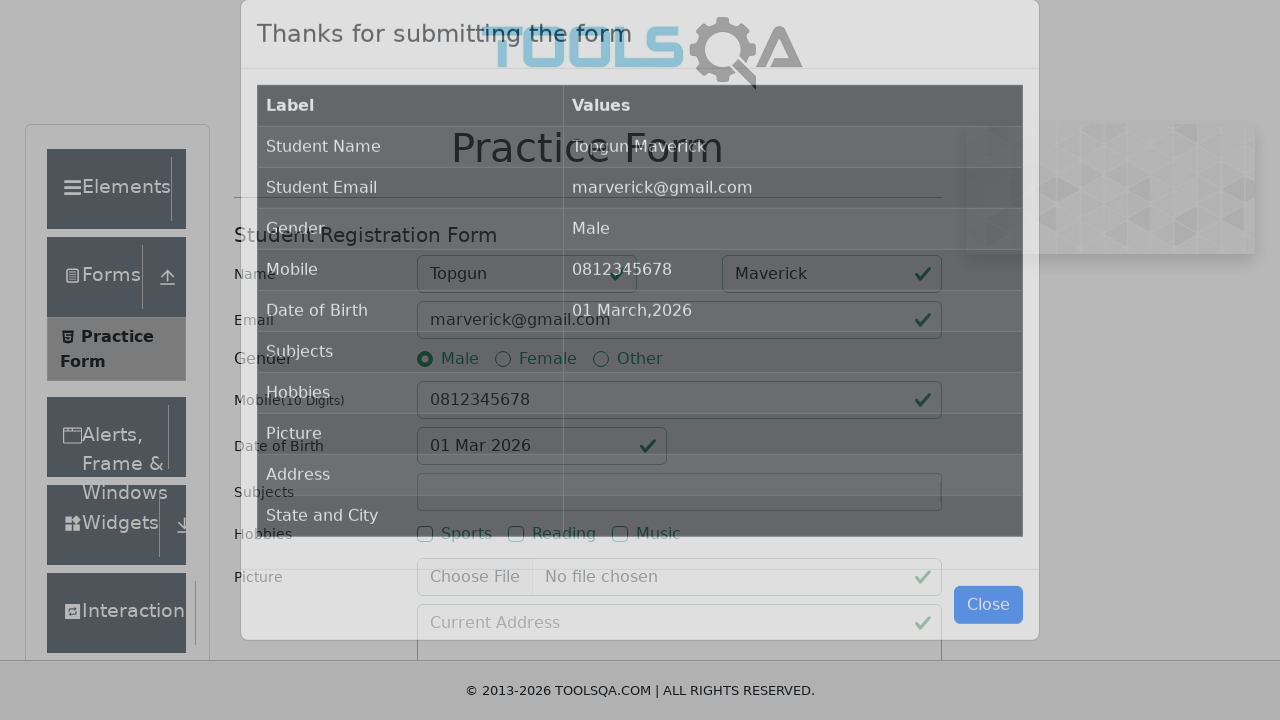

Hobbies section became visible
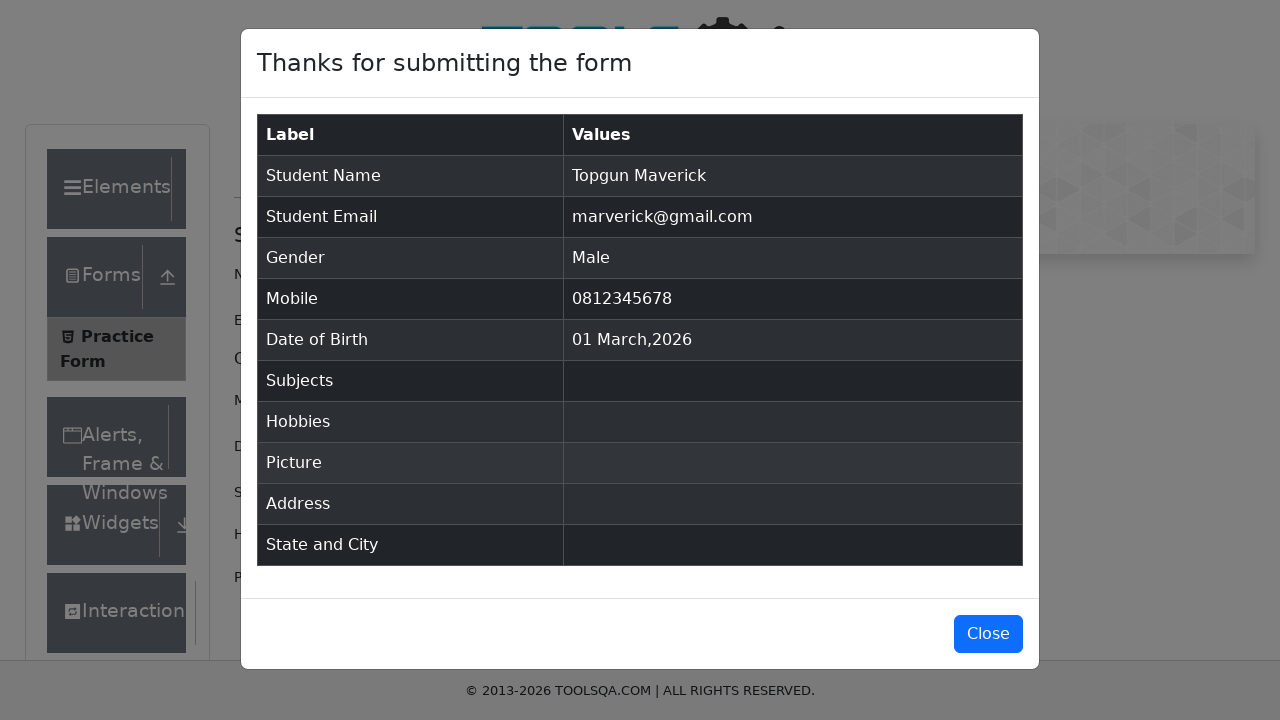

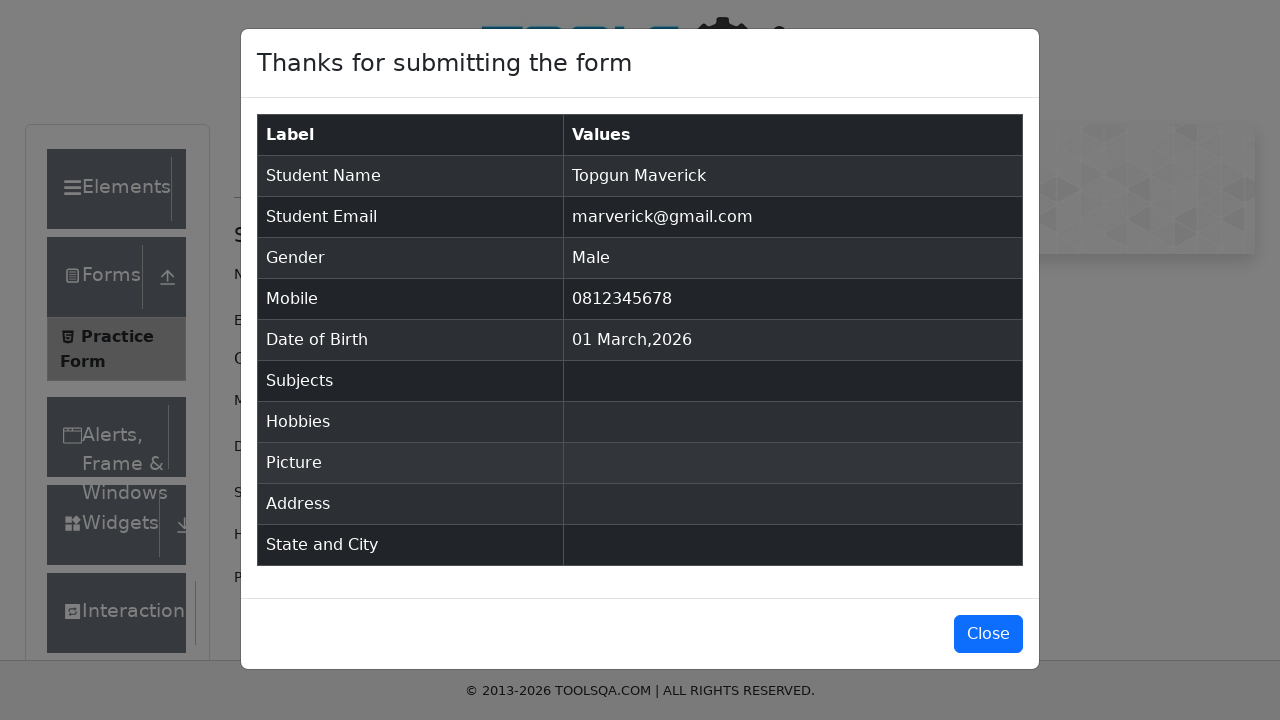